Tests un-marking todo items as complete by unchecking their toggle checkboxes

Starting URL: https://demo.playwright.dev/todomvc

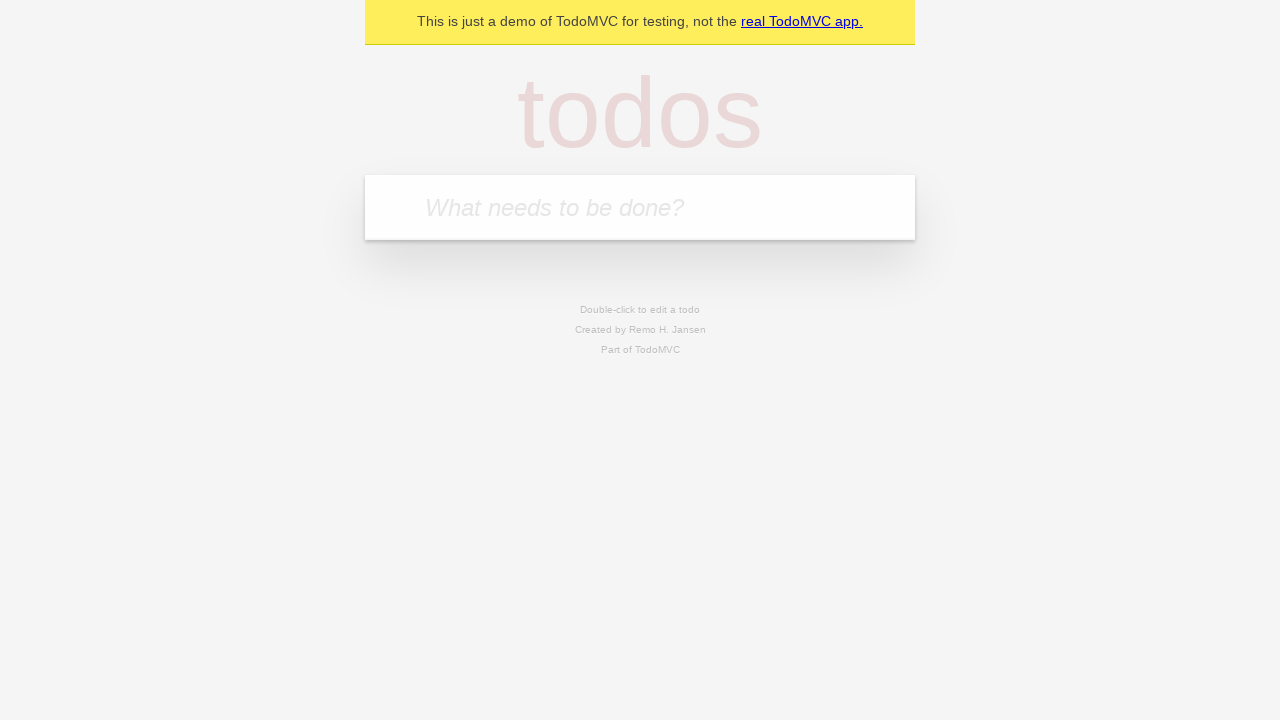

Filled new todo input with 'buy some cheese' on .new-todo
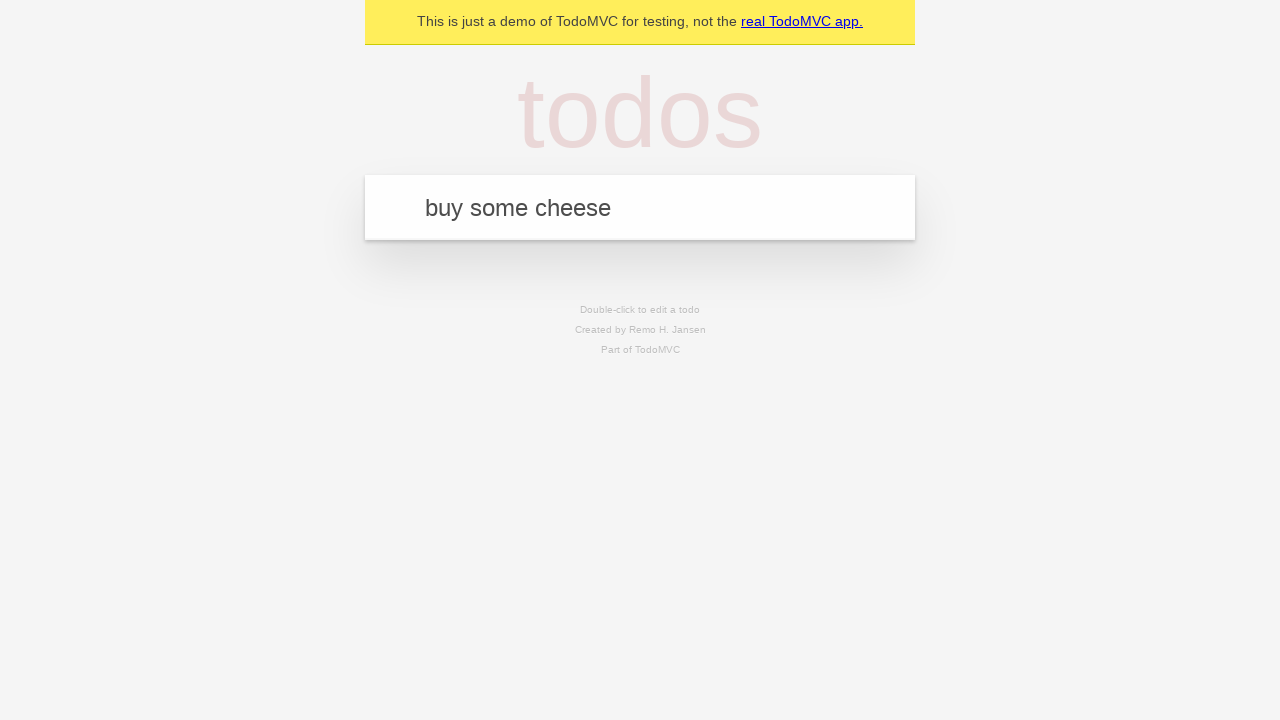

Pressed Enter to create first todo item on .new-todo
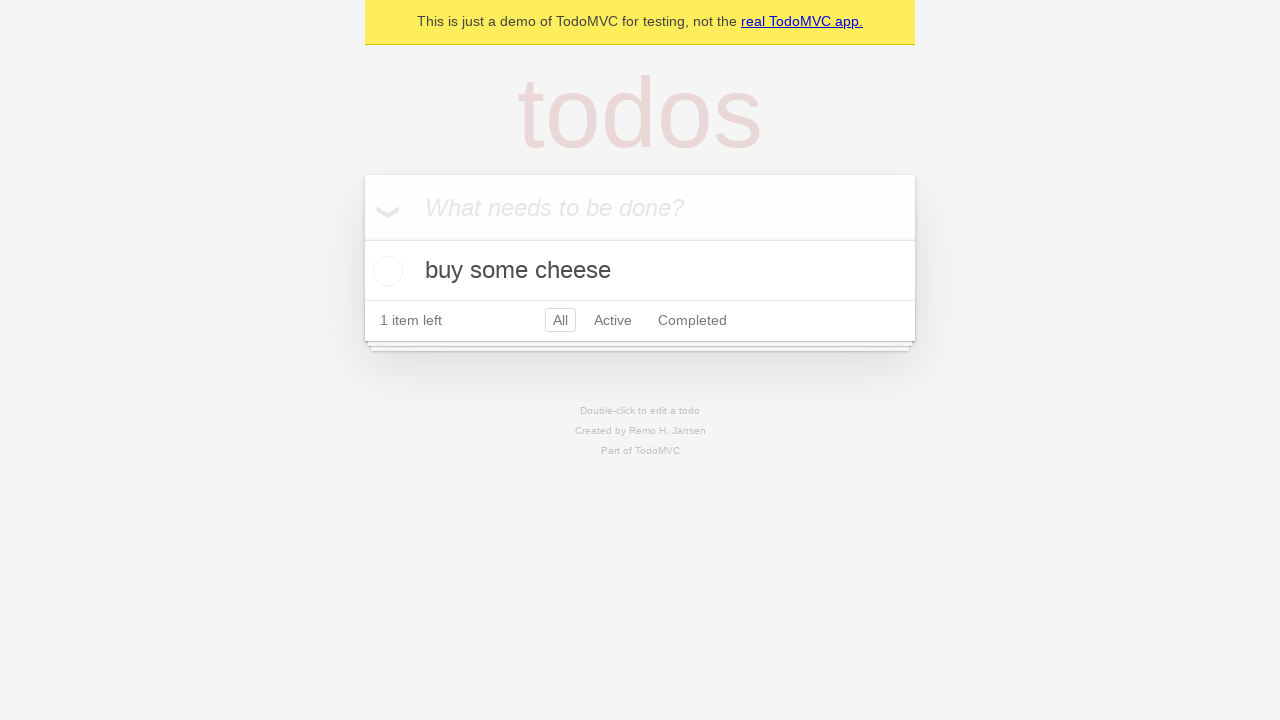

Filled new todo input with 'feed the cat' on .new-todo
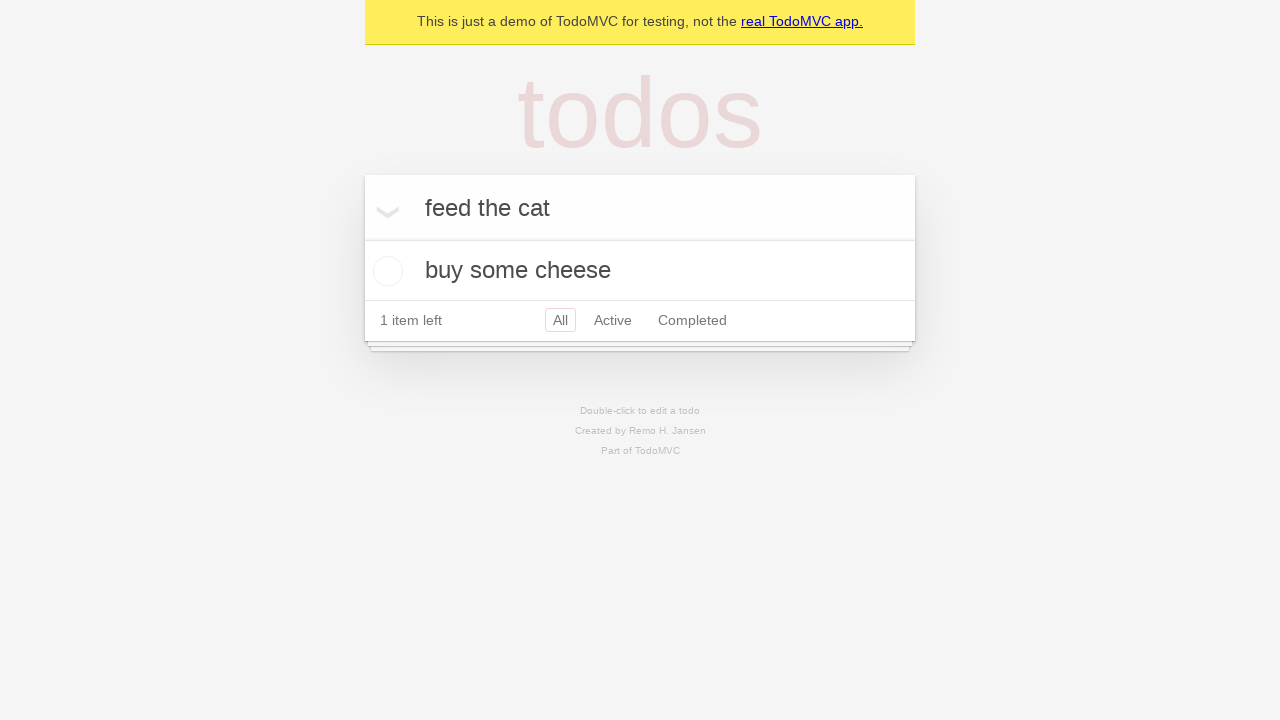

Pressed Enter to create second todo item on .new-todo
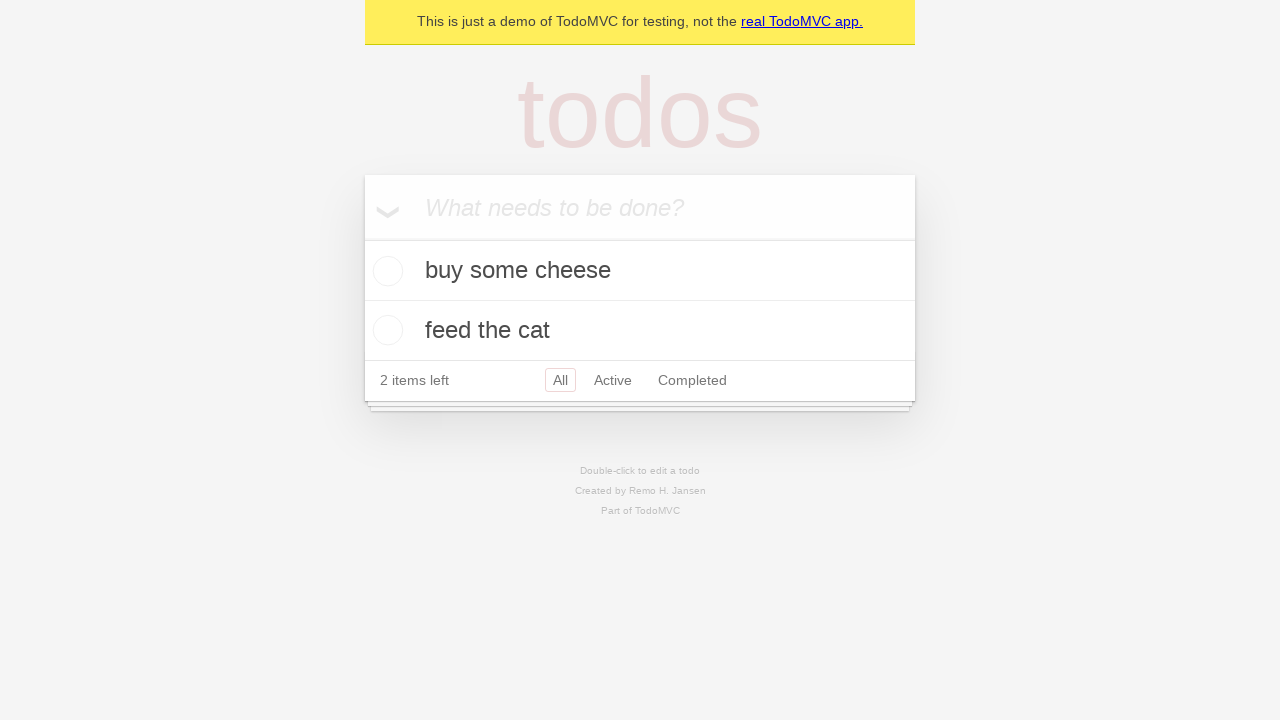

Checked toggle checkbox for first todo item to mark it complete at (385, 271) on .todo-list li >> nth=0 >> .toggle
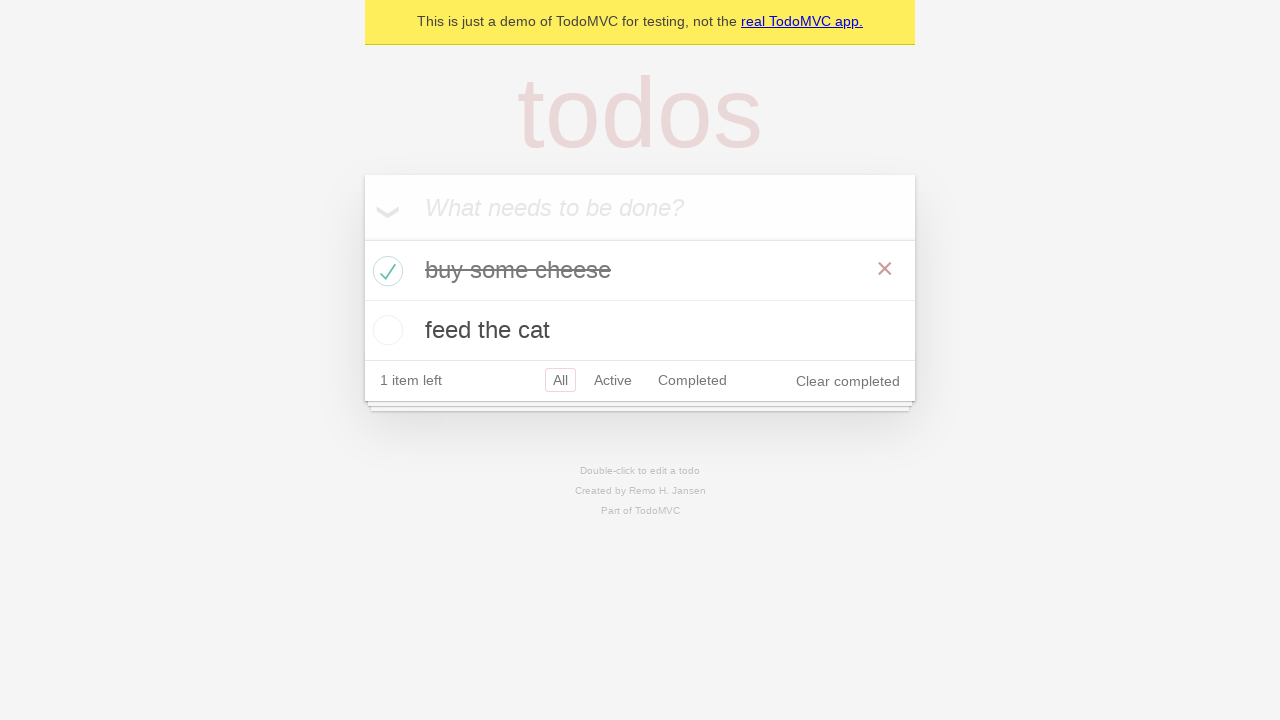

Unchecked toggle checkbox for first todo item to mark it incomplete at (385, 271) on .todo-list li >> nth=0 >> .toggle
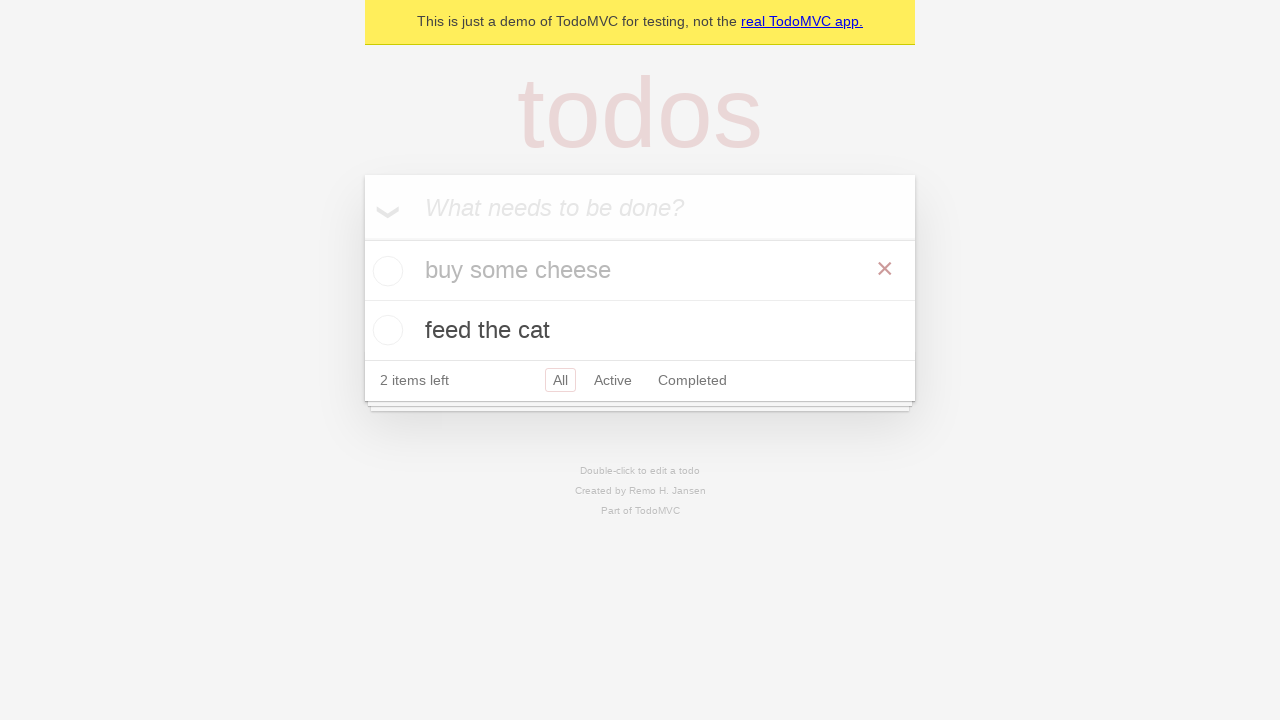

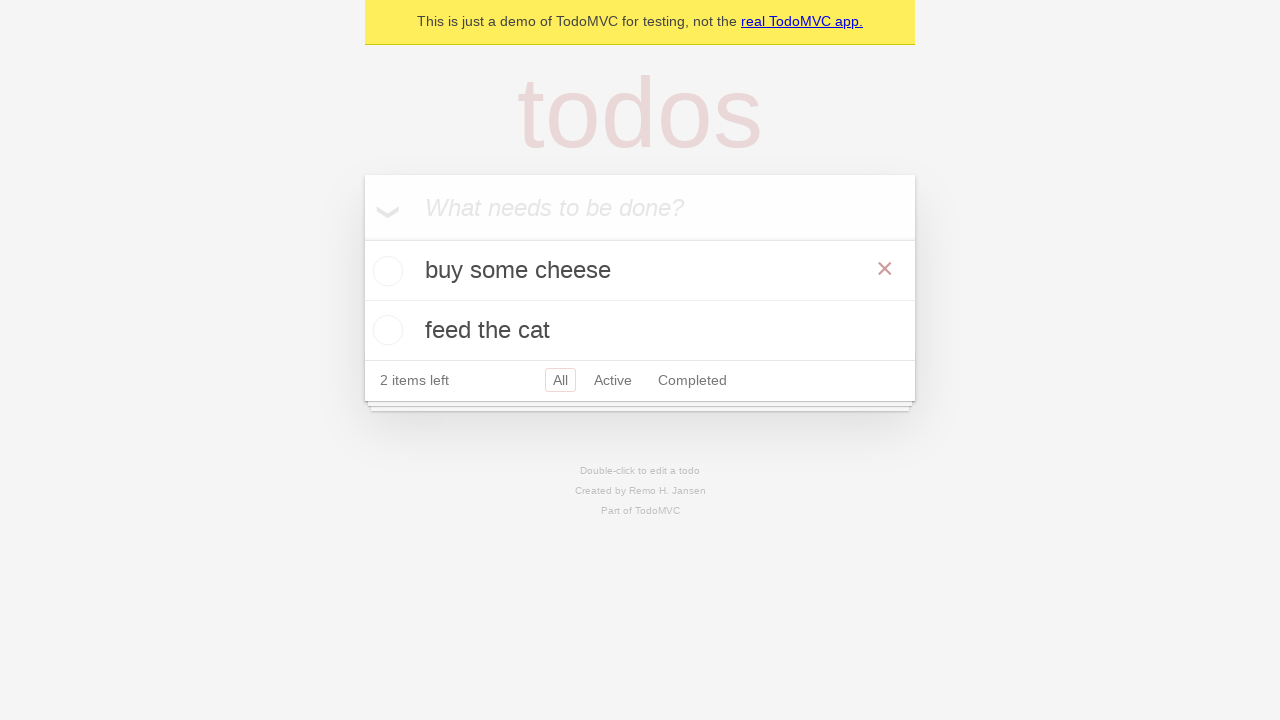